Navigates to Gmail homepage and clicks on the Help link twice to test link functionality

Starting URL: https://www.gmail.com

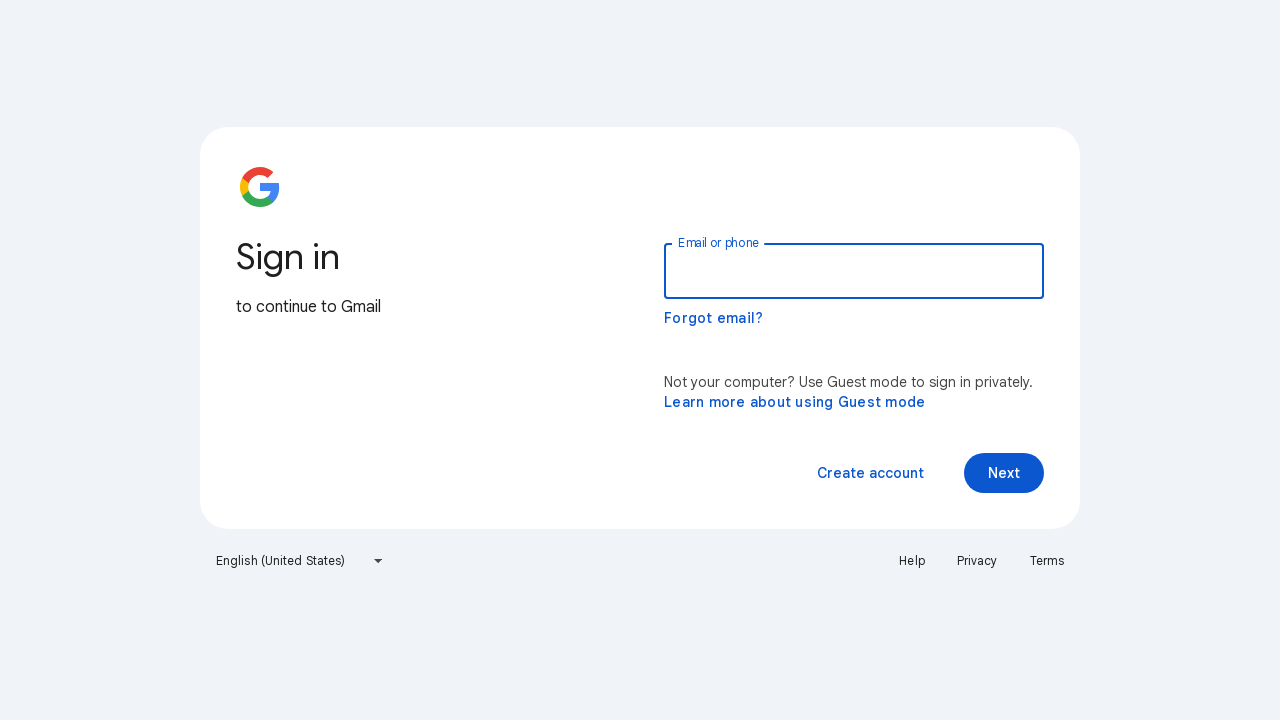

Retrieved and printed Gmail homepage title
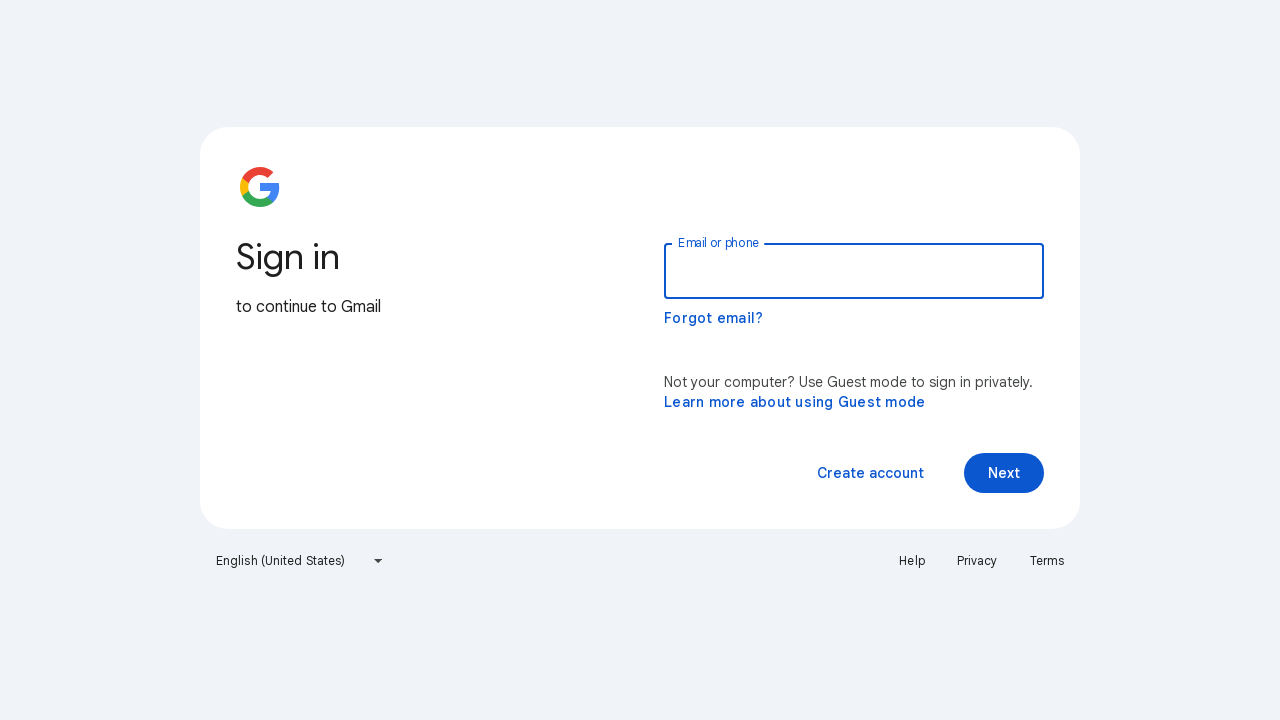

Clicked Help link for the first time at (912, 561) on a:text('Help')
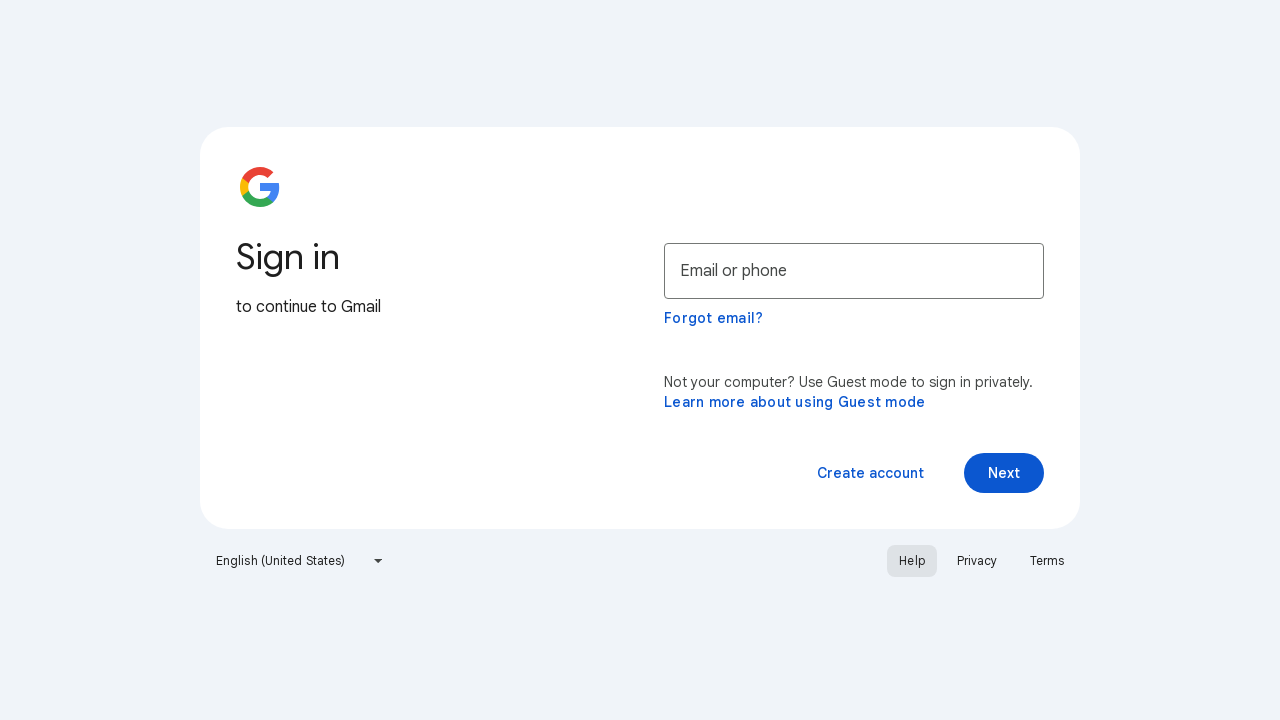

Waited for Help link to become visible
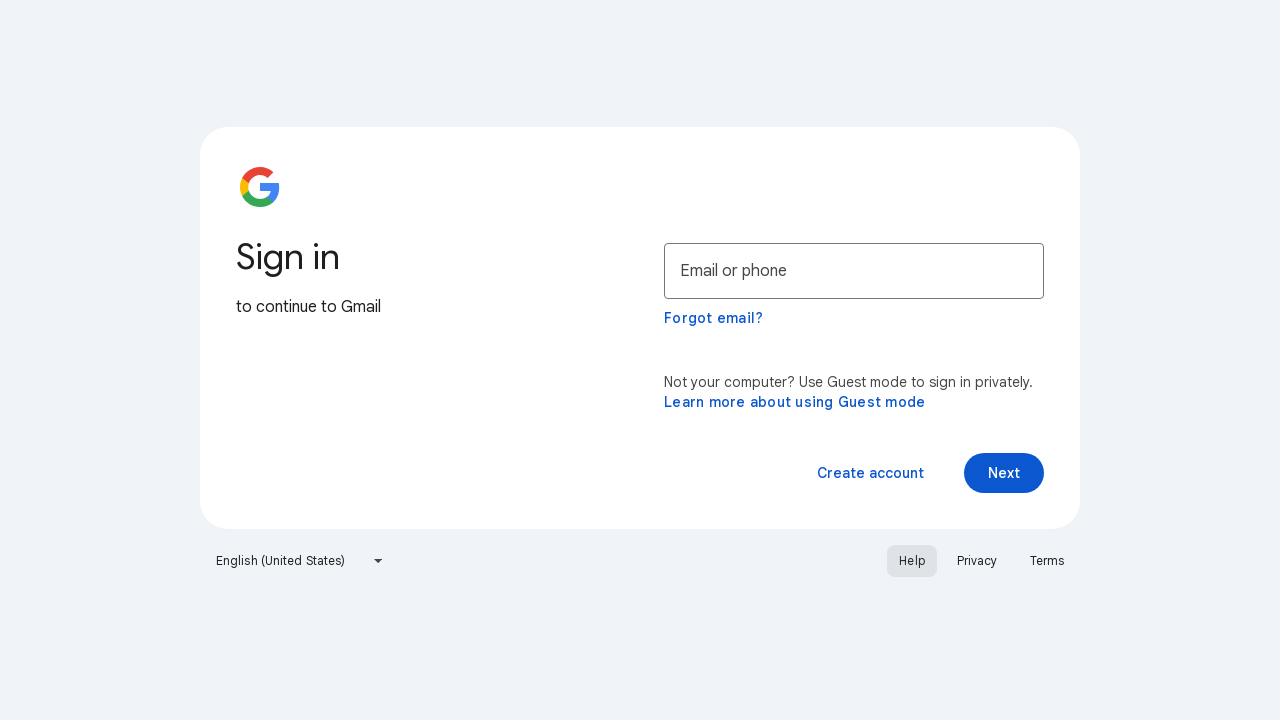

Clicked Help link for the second time at (912, 561) on a:text('Help')
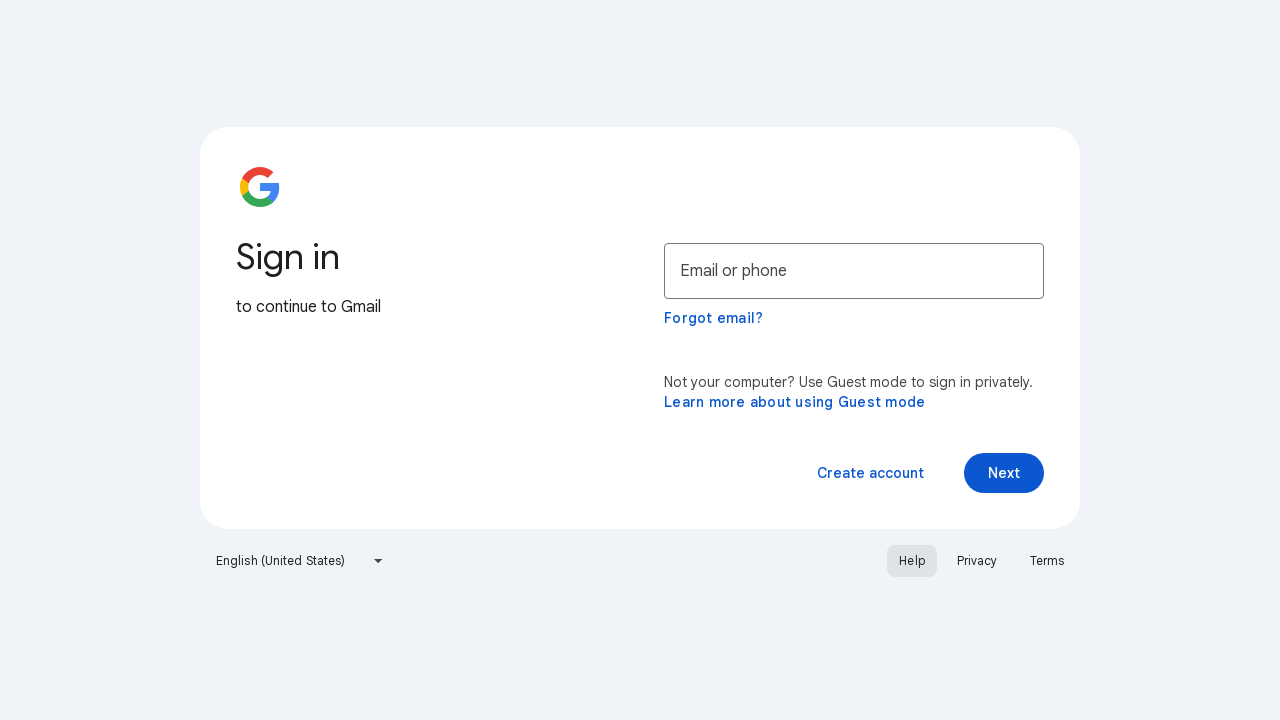

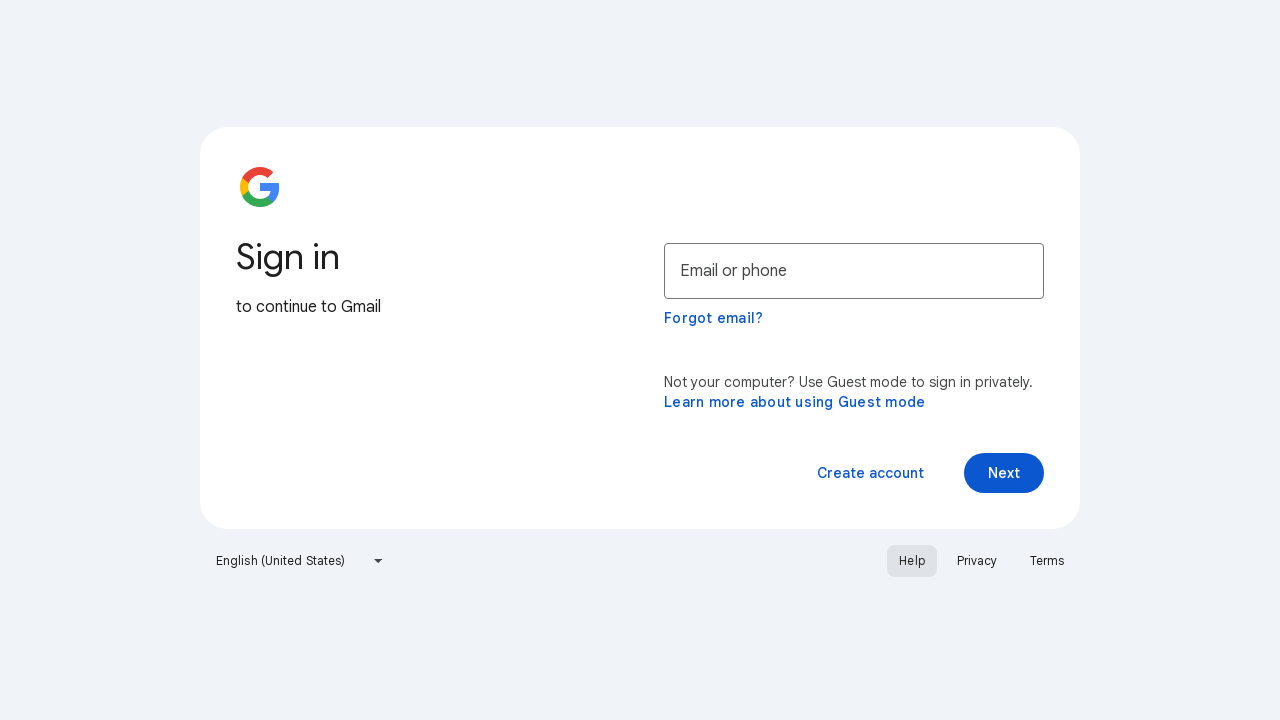